Tests e-commerce flow on Sauce Demo site by logging in with test credentials, selecting the first product, adding it to cart, and verifying it appears in the shopping cart

Starting URL: https://www.saucedemo.com

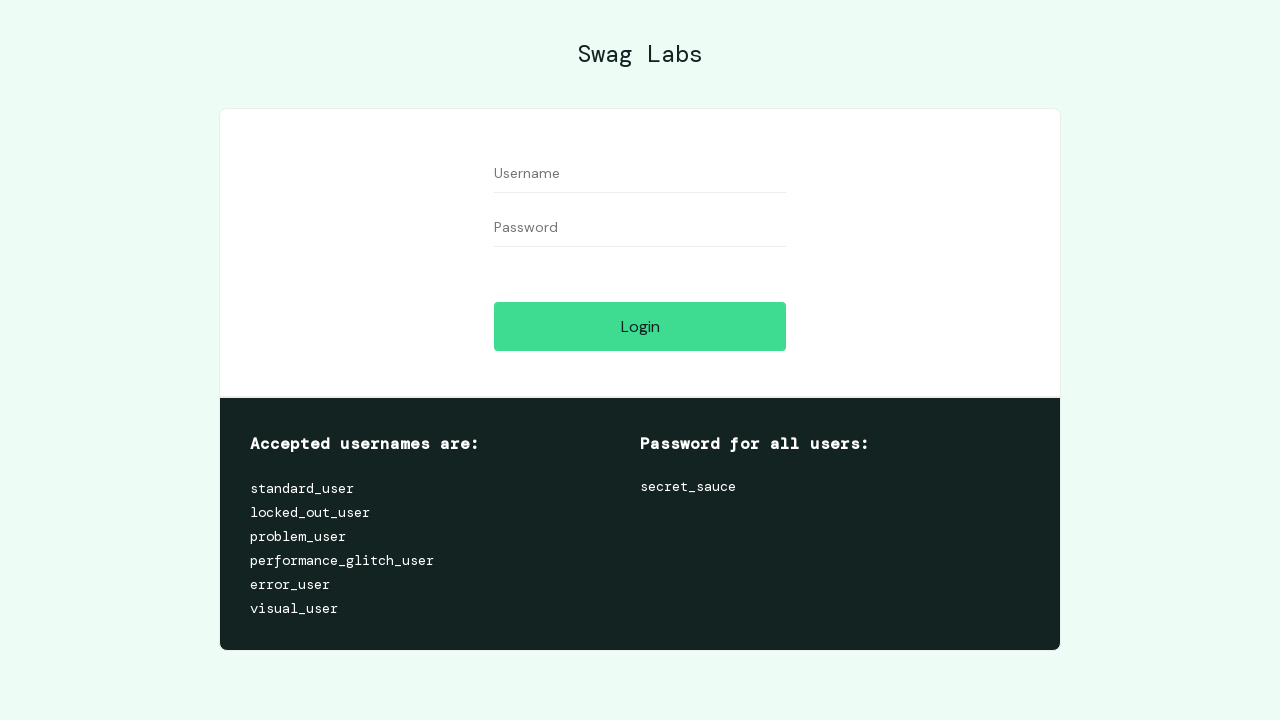

Filled username field with 'standard_user' on input#user-name
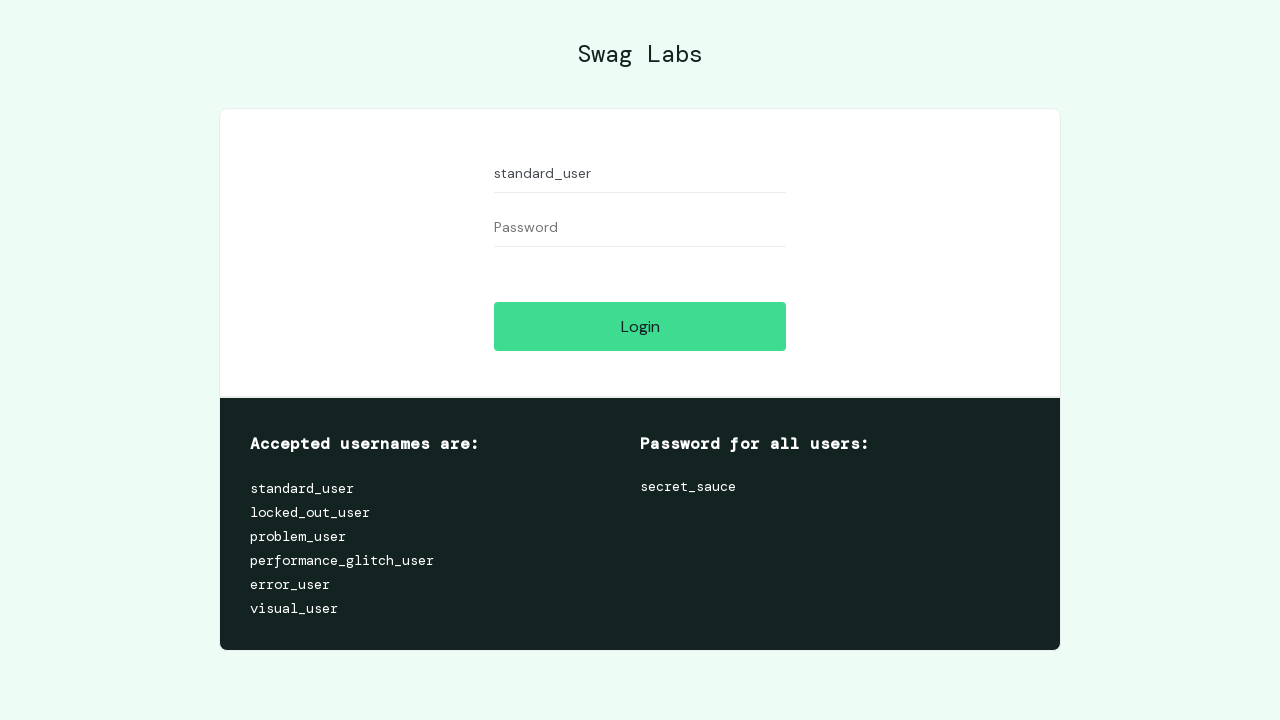

Filled password field with 'secret_sauce' on input#password
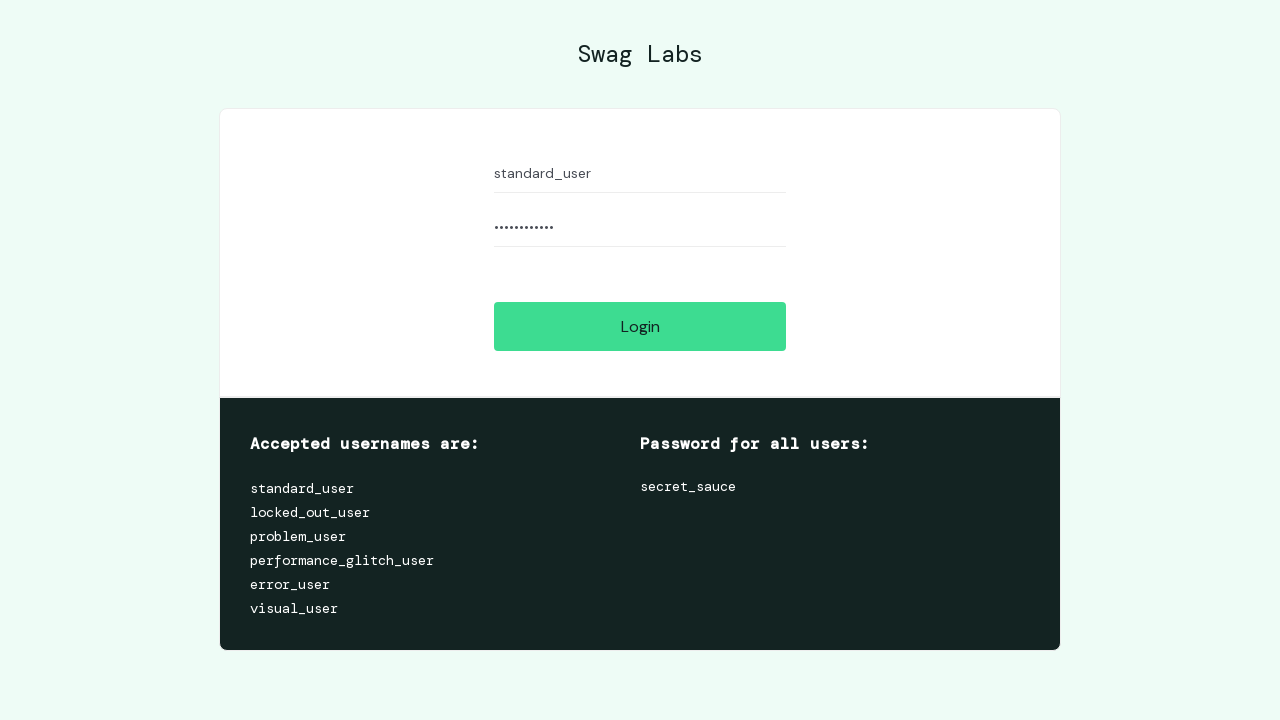

Clicked login button at (640, 326) on input#login-button
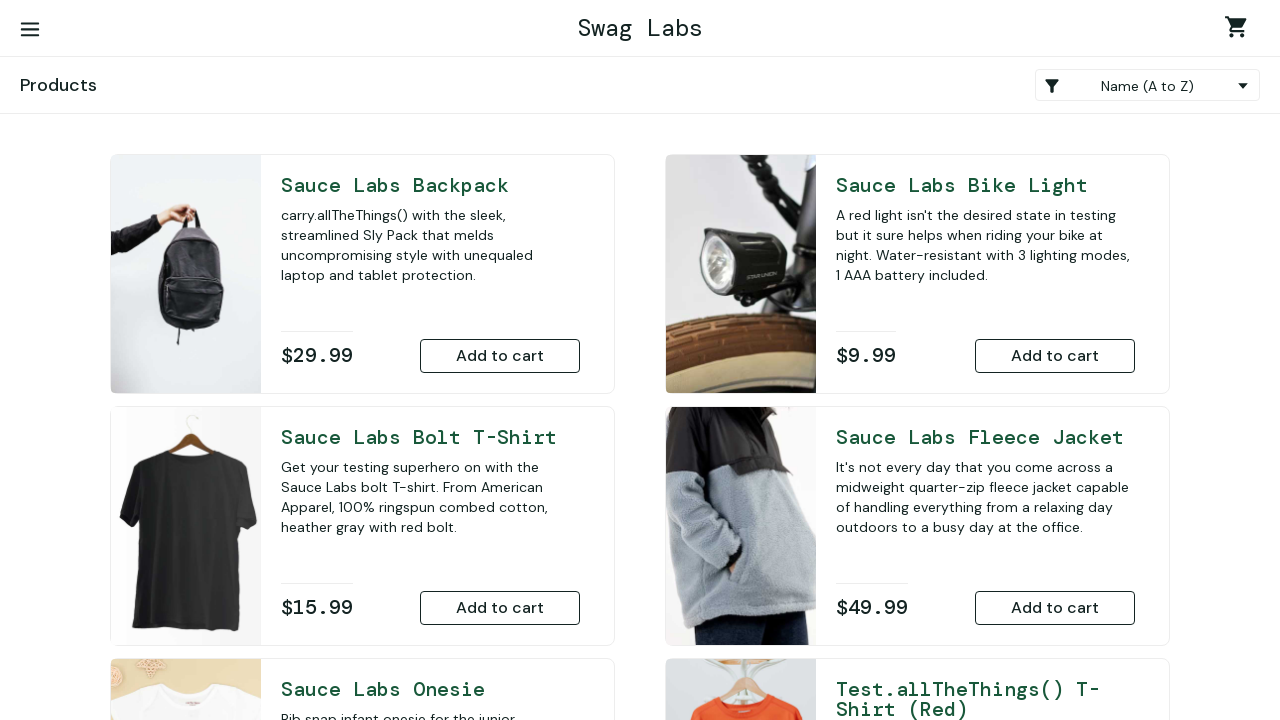

Products loaded successfully
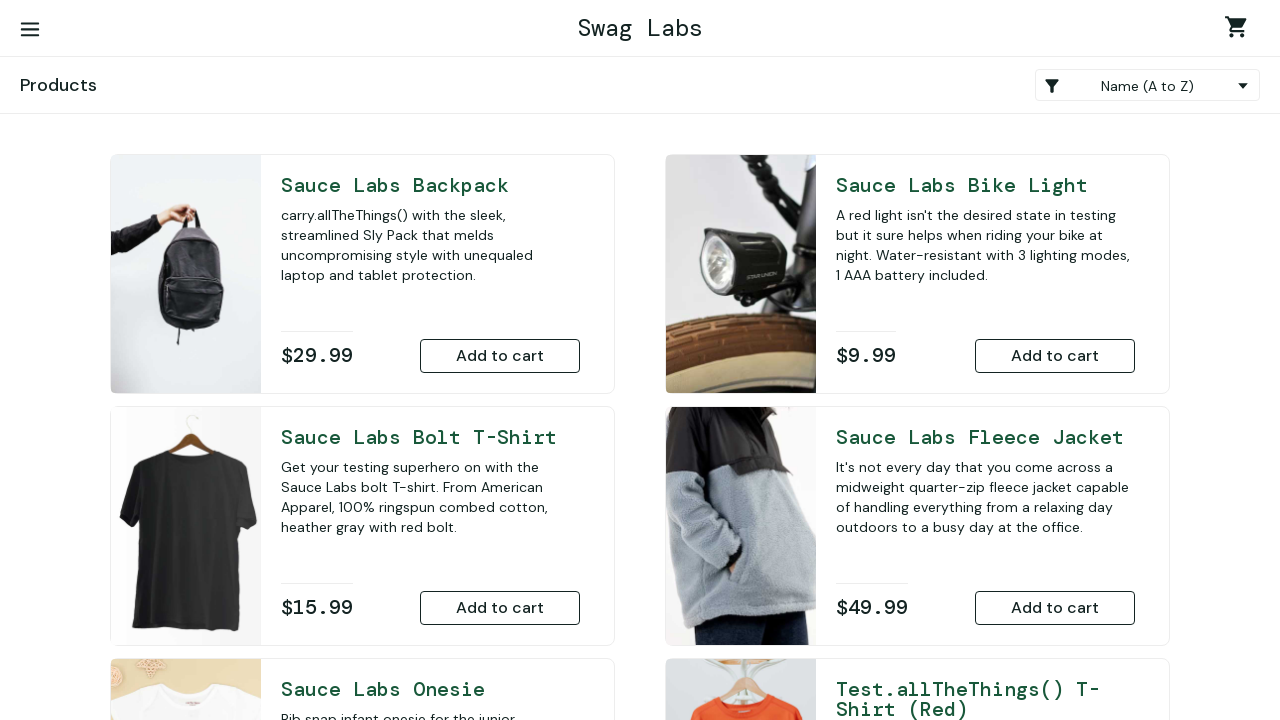

Retrieved first product name: 'Sauce Labs Backpack'
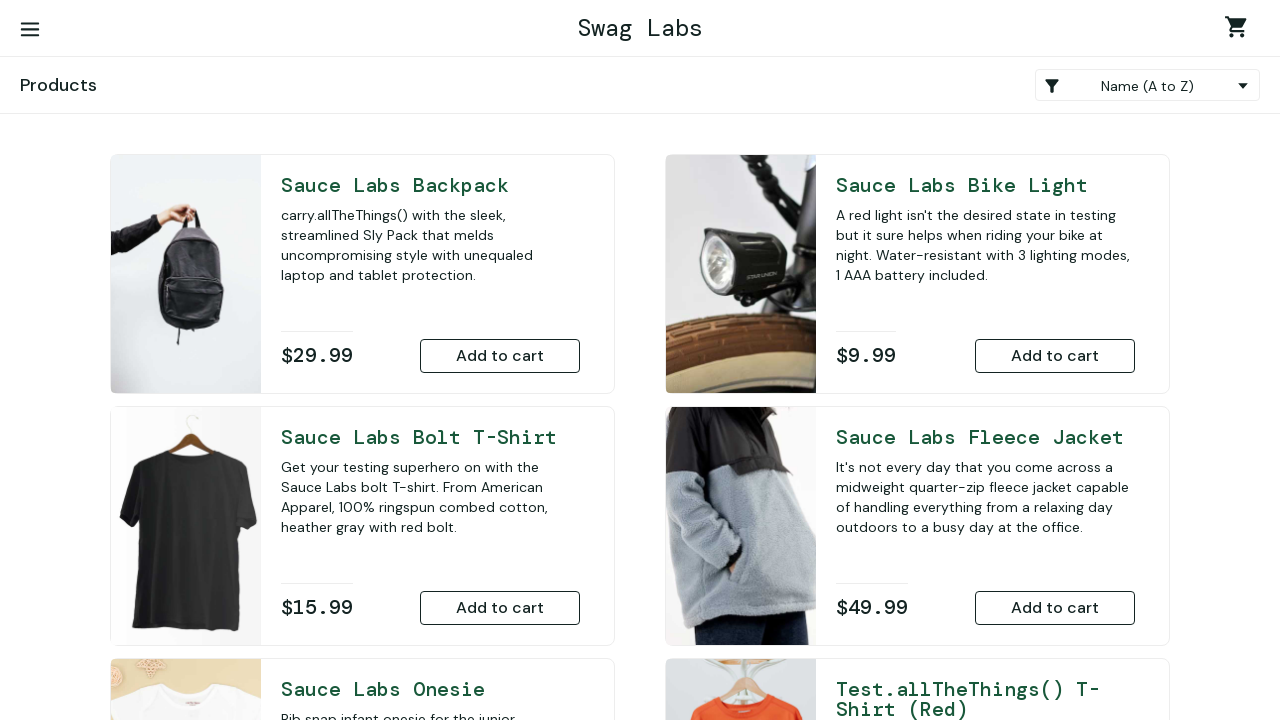

Added first product (Sauce Labs Backpack) to cart at (500, 356) on #add-to-cart-sauce-labs-backpack
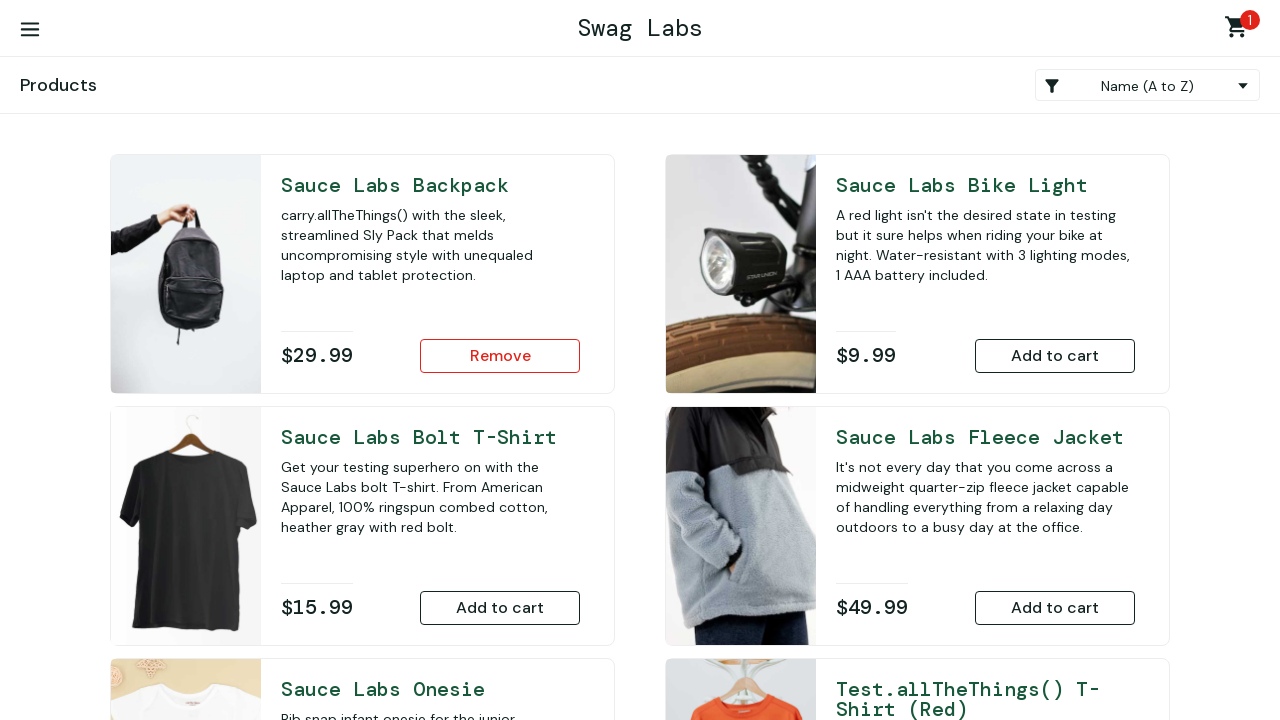

Clicked shopping cart icon at (1240, 30) on #shopping_cart_container
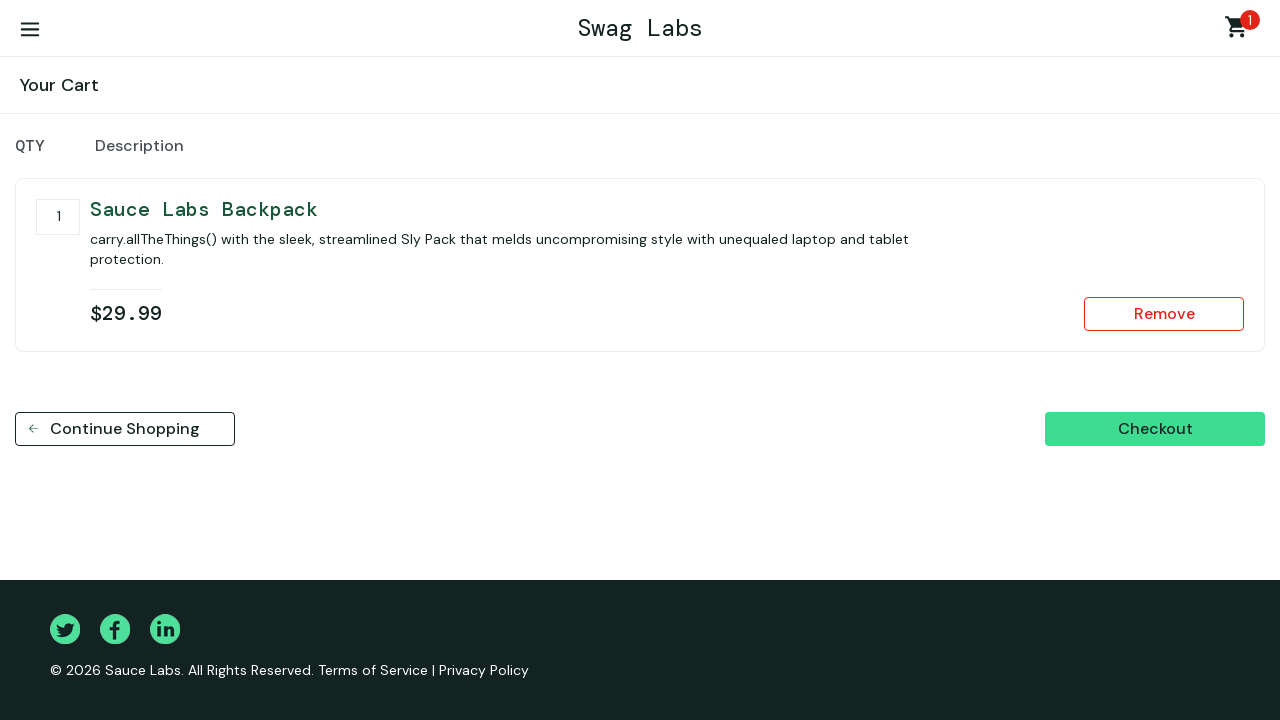

Cart page loaded with product visible
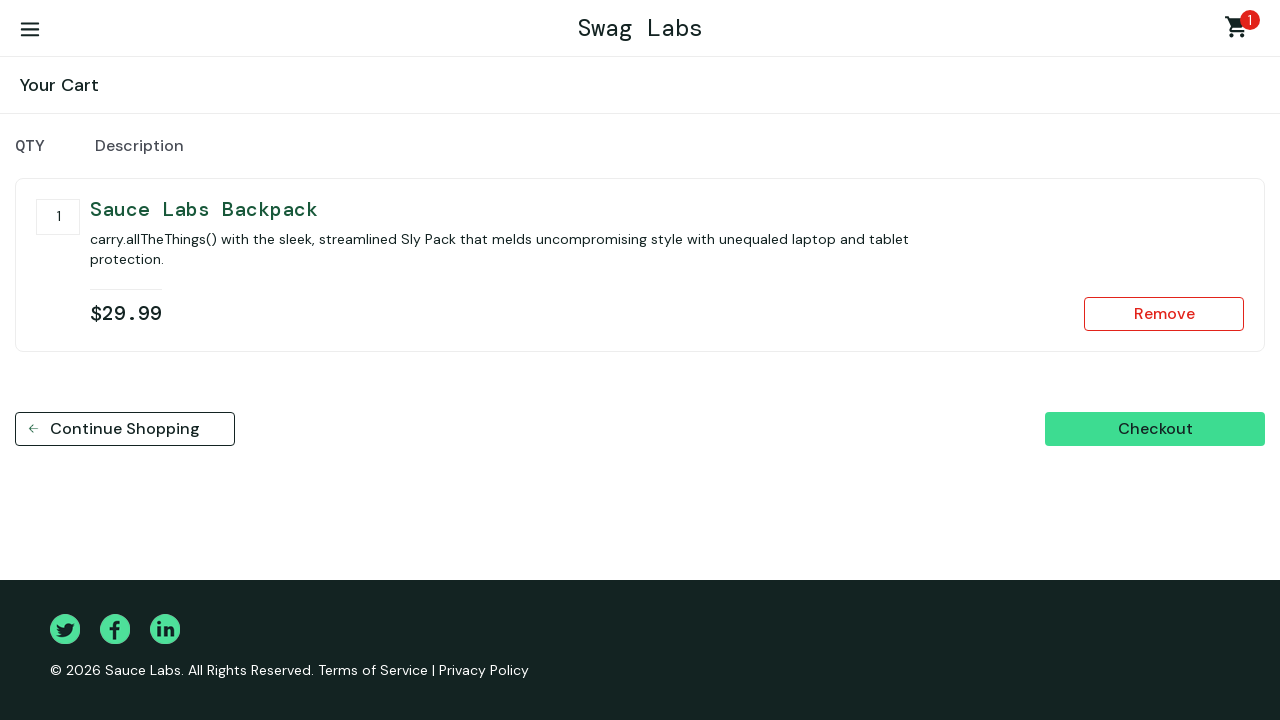

Retrieved cart product name: 'Sauce Labs Backpack'
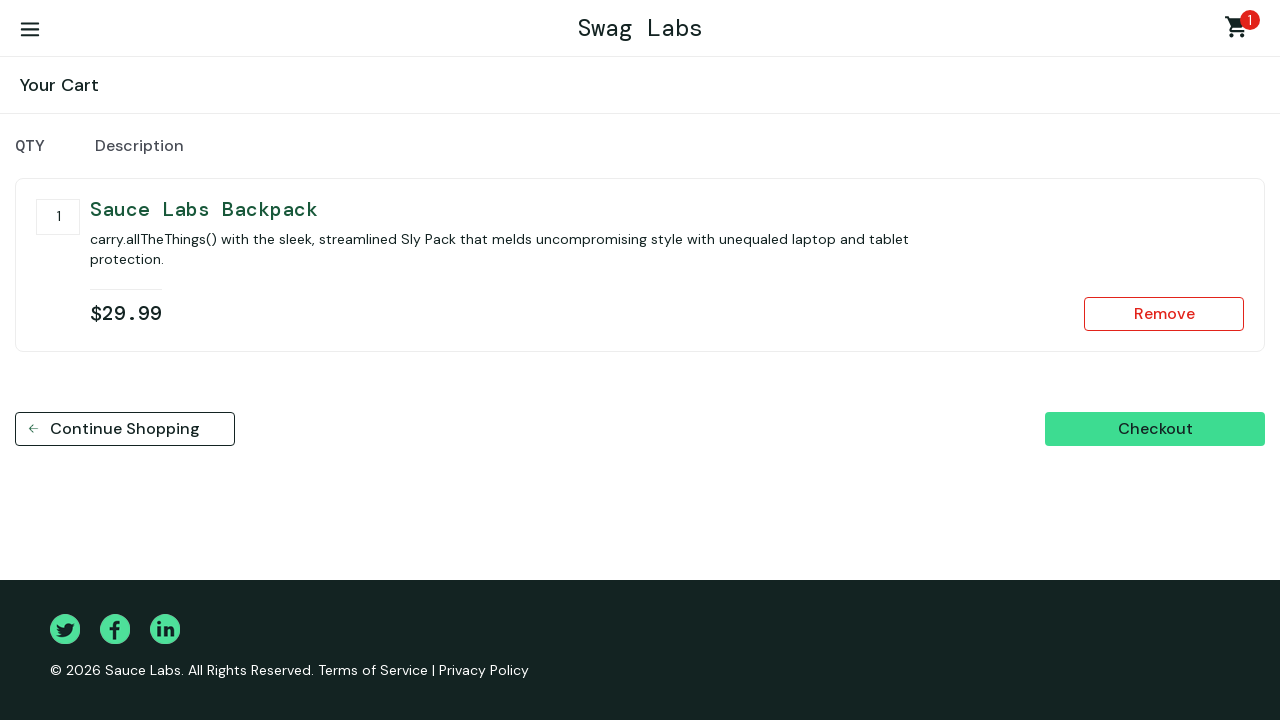

Verified that product in cart matches the selected product
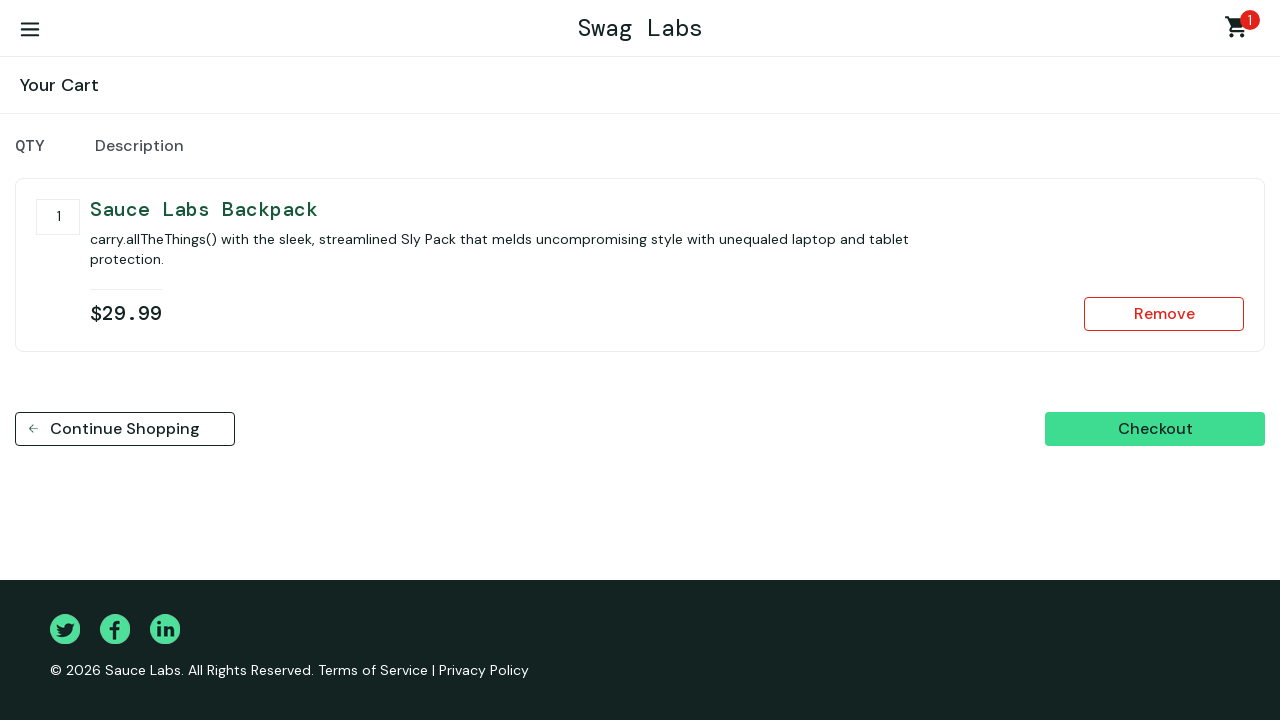

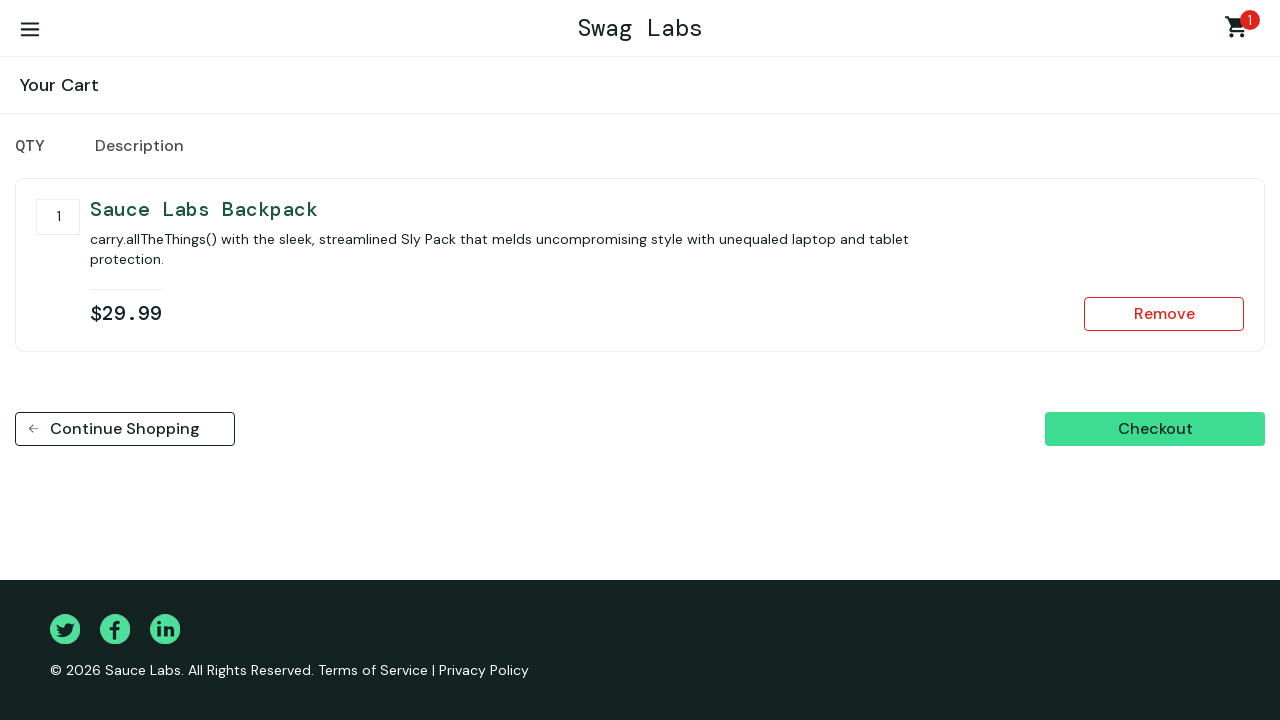